Tests the search functionality on Python.org by entering "pycon" in the search box and submitting the search form

Starting URL: https://www.python.org

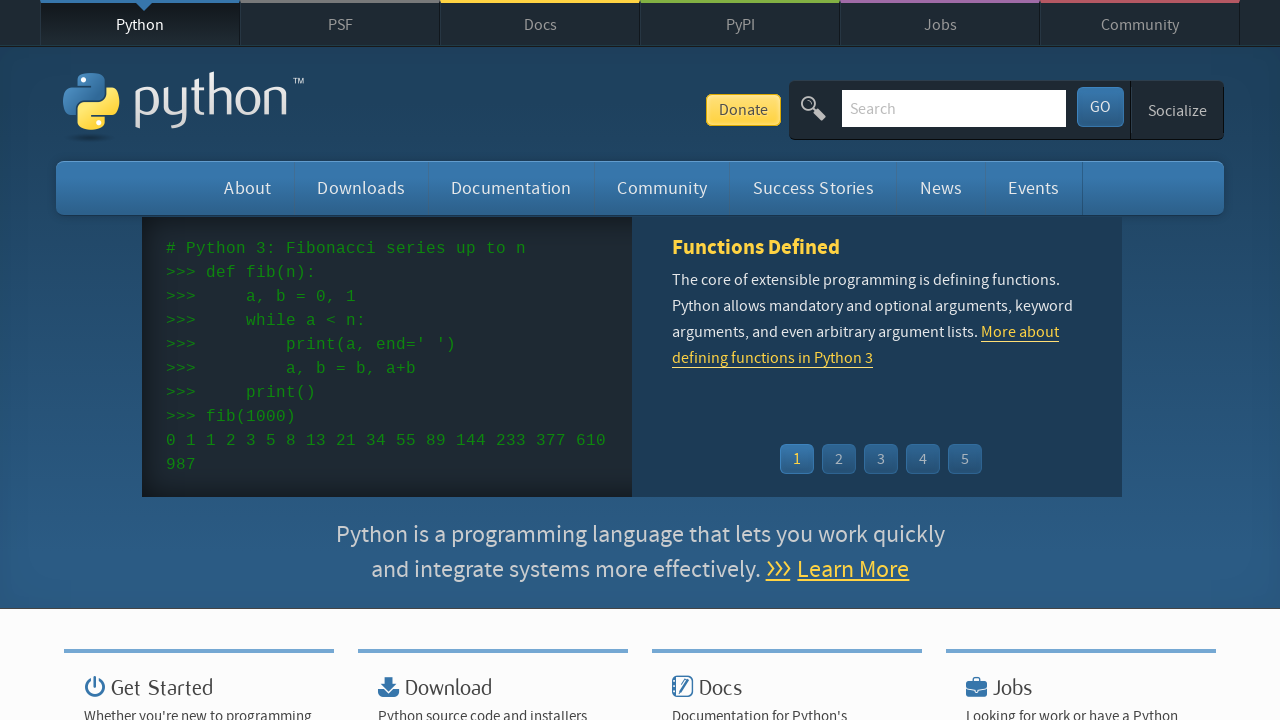

Filled search box with 'pycon' on input[name='q']
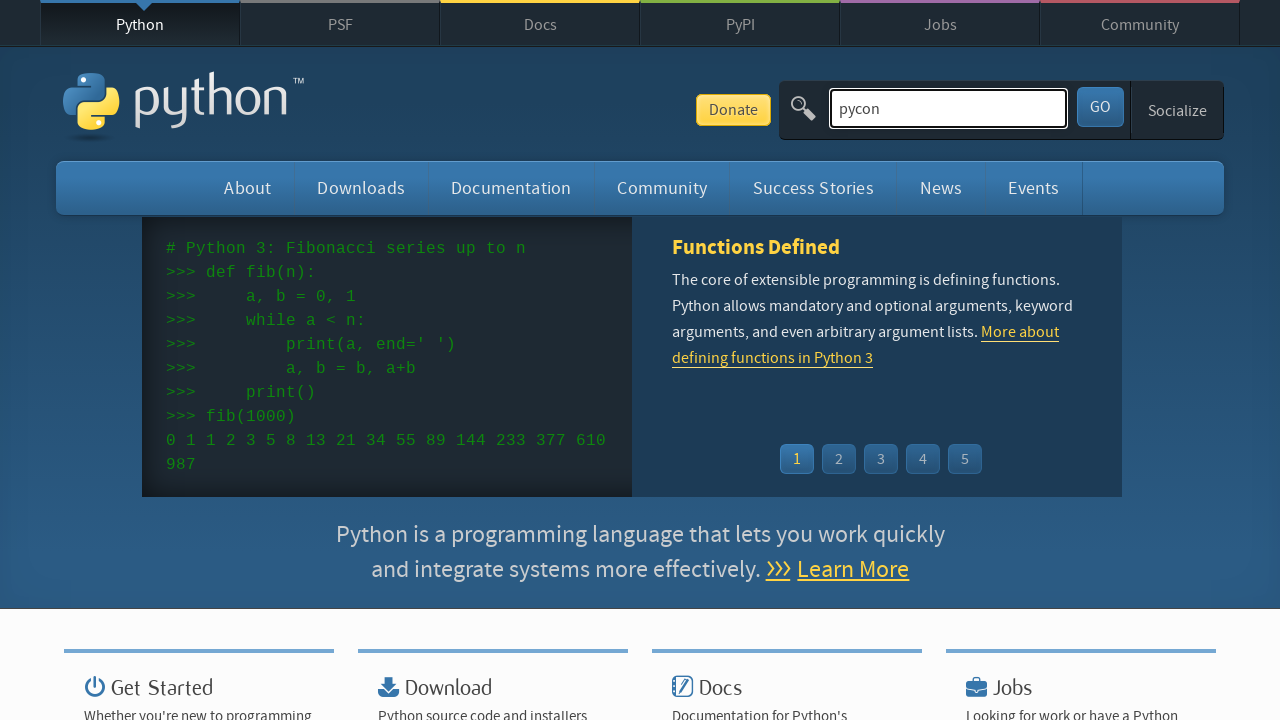

Pressed Enter to submit the search form on input[name='q']
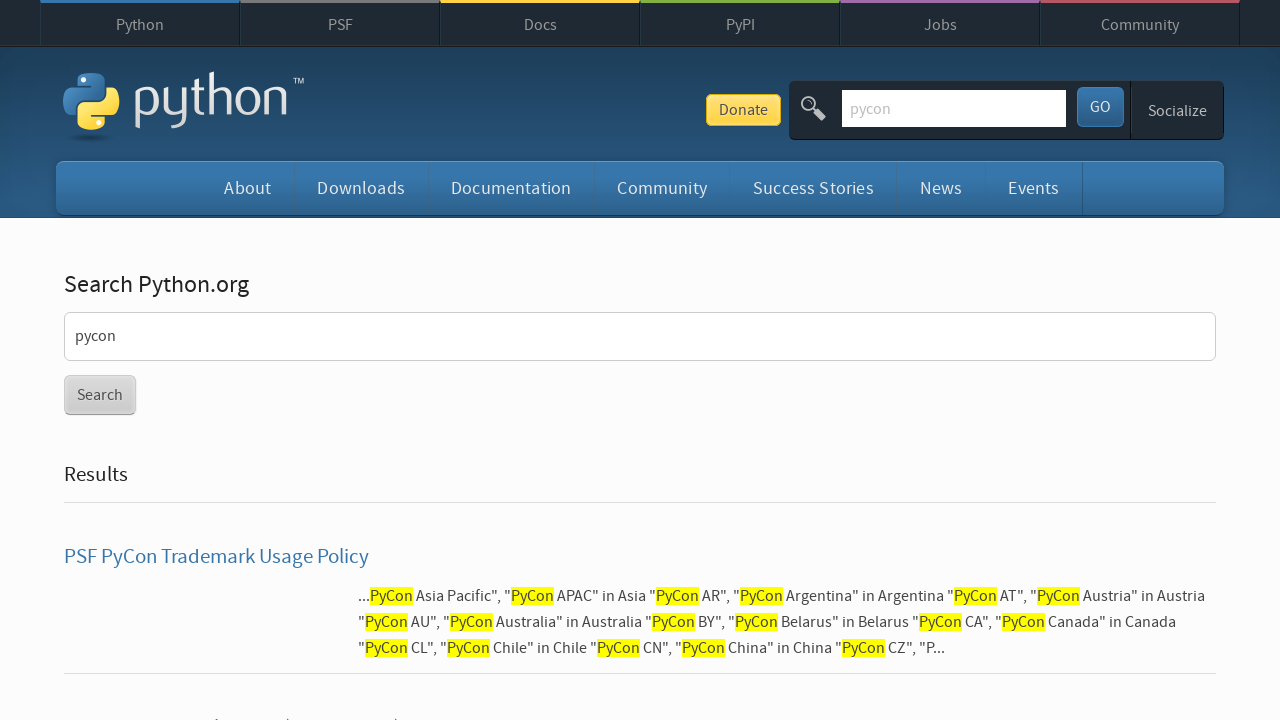

Search results loaded and page is idle
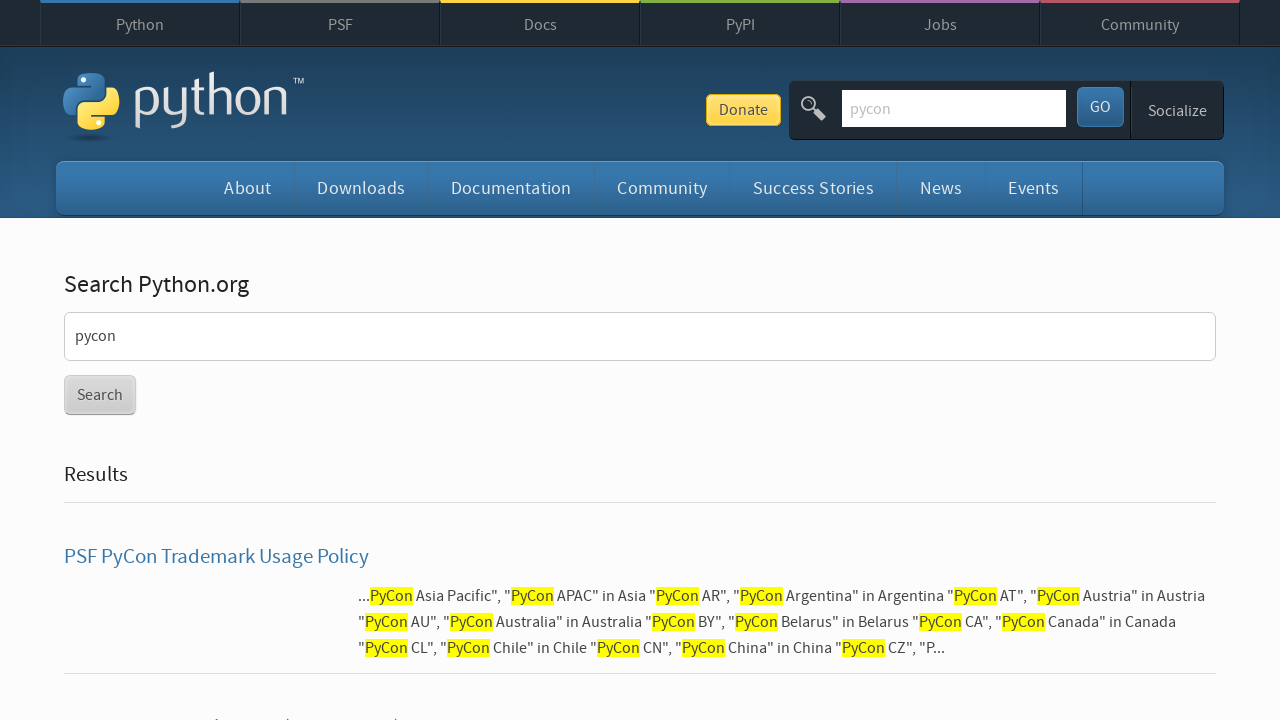

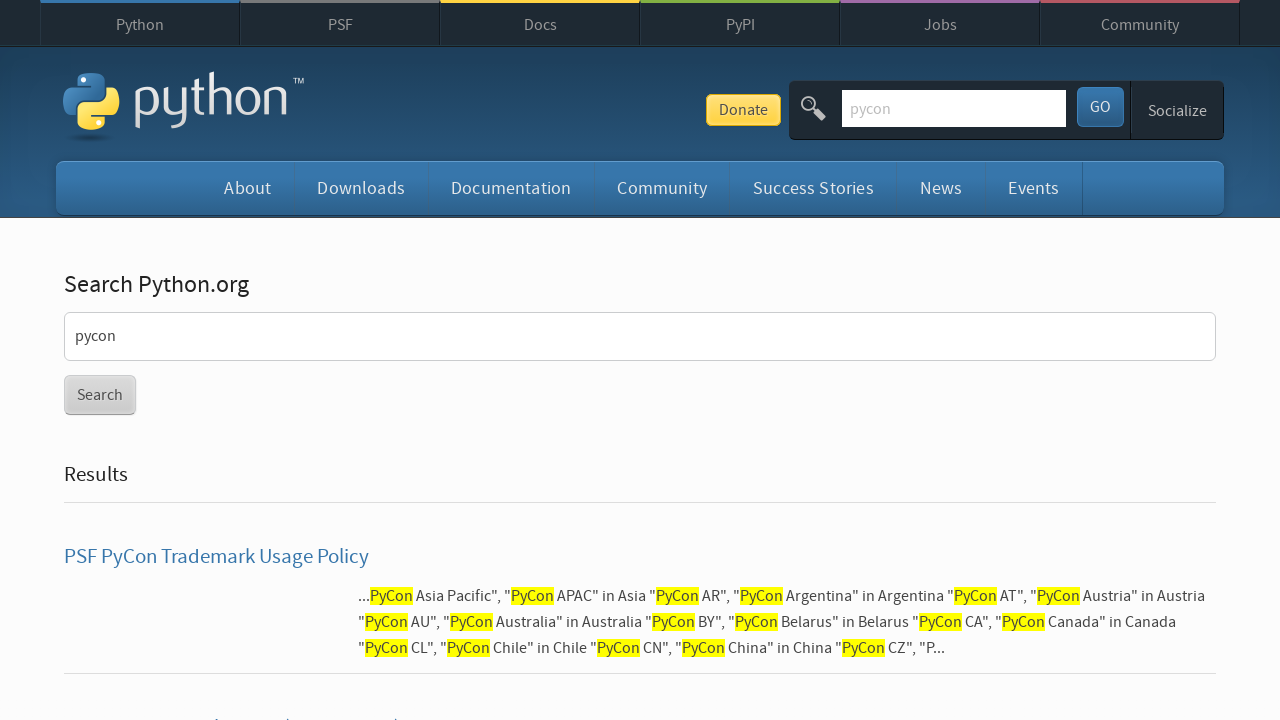